Tests the Selenium course content page by clicking on the Overview tab and verifying that the overview content loads with expected text about Selenium expertise.

Starting URL: http://greenstech.in/selenium-course-content.html

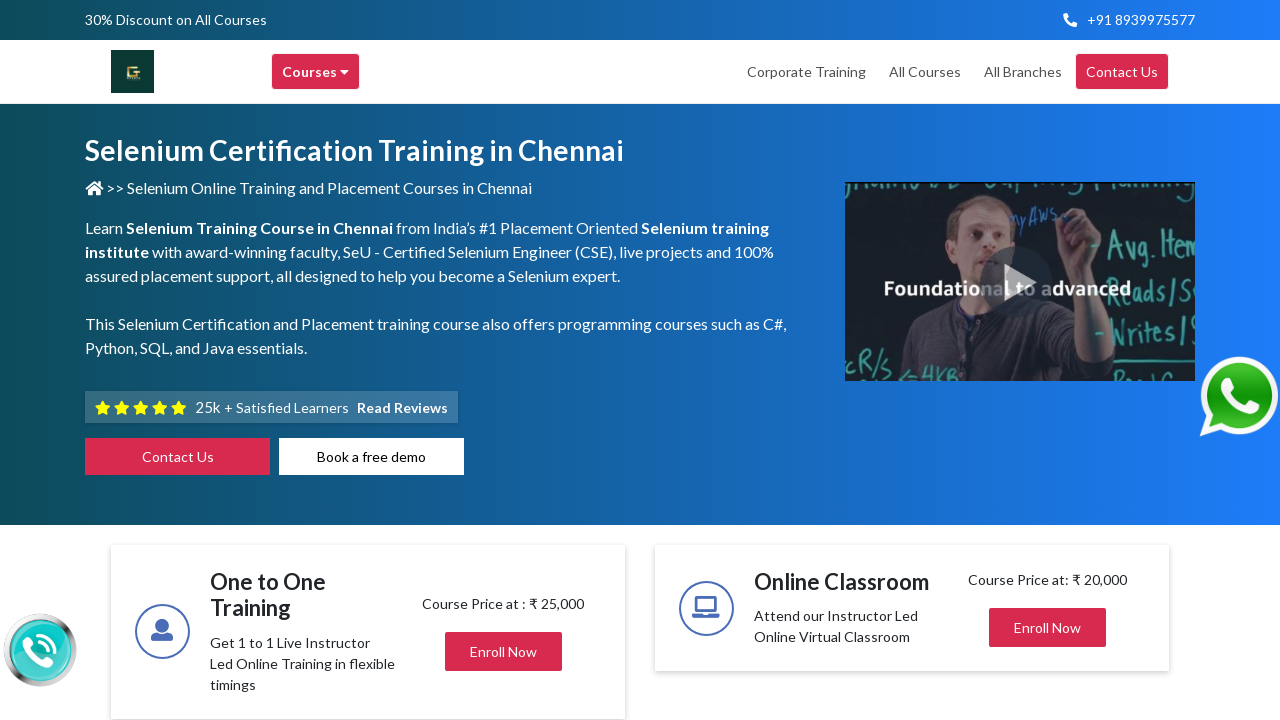

Clicked on the Overview tab at (516, 361) on xpath=//span[text()='Overview']
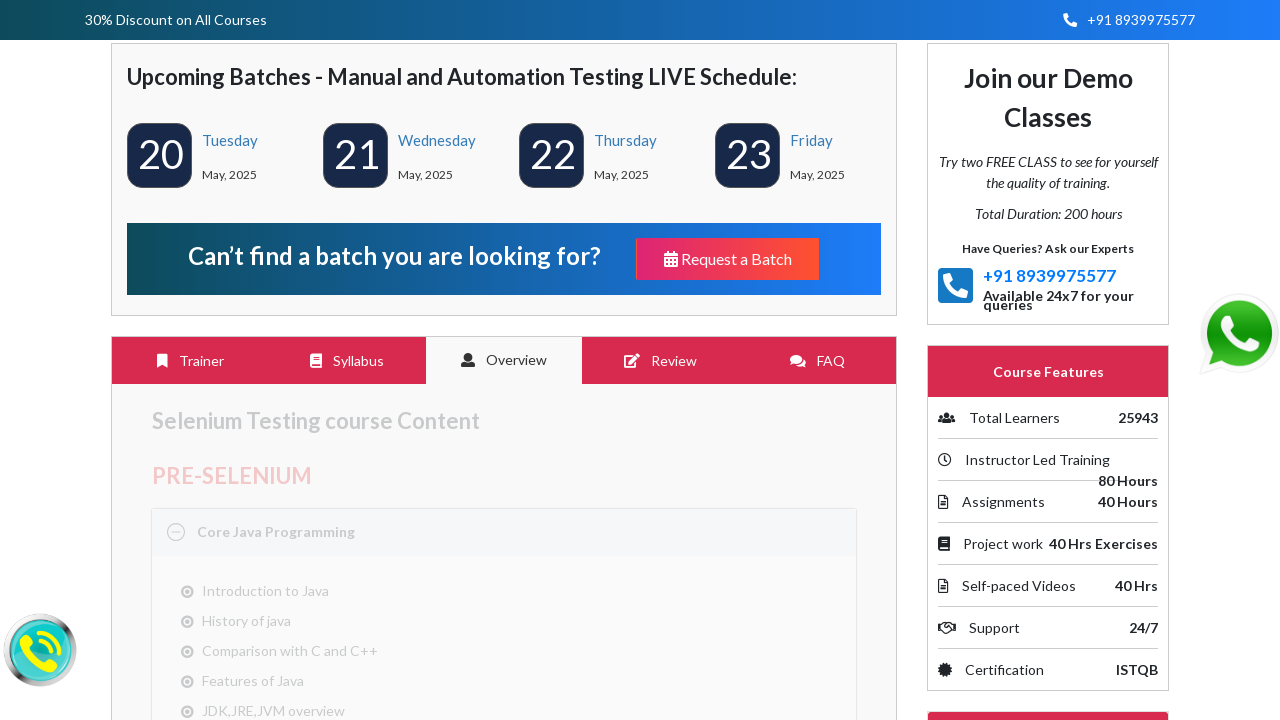

Verified overview content loaded with expected Selenium expertise text
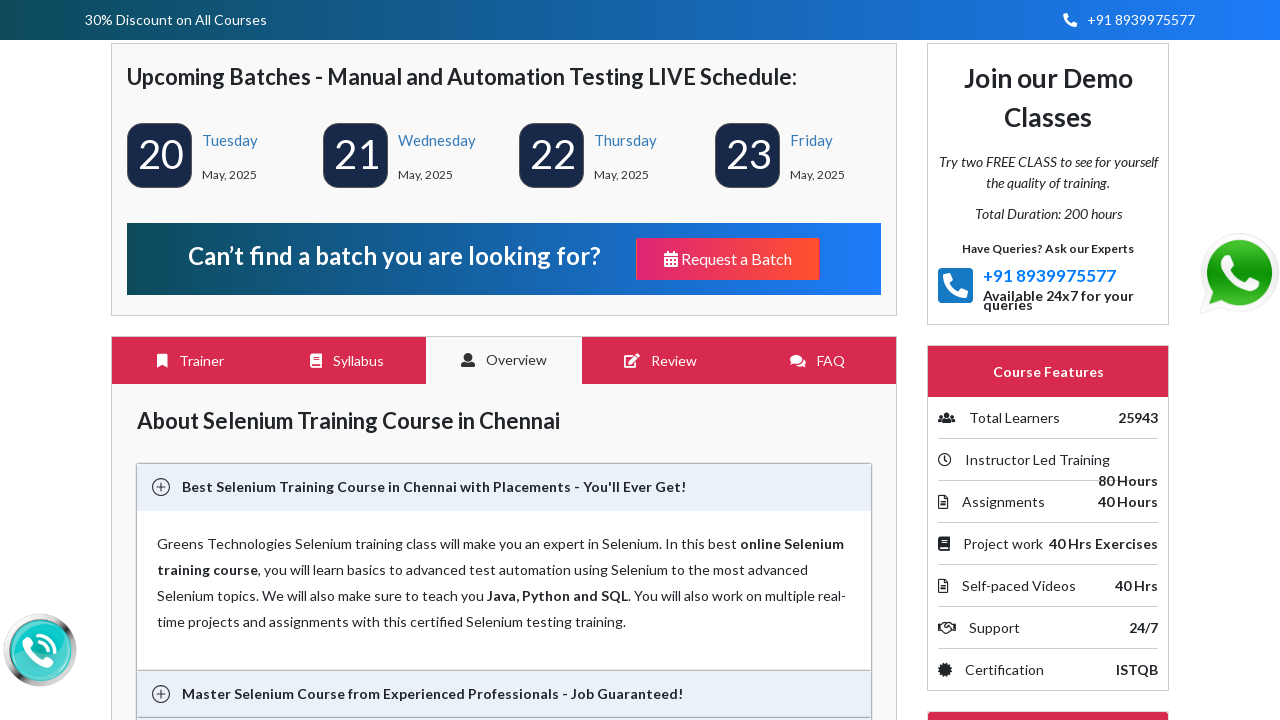

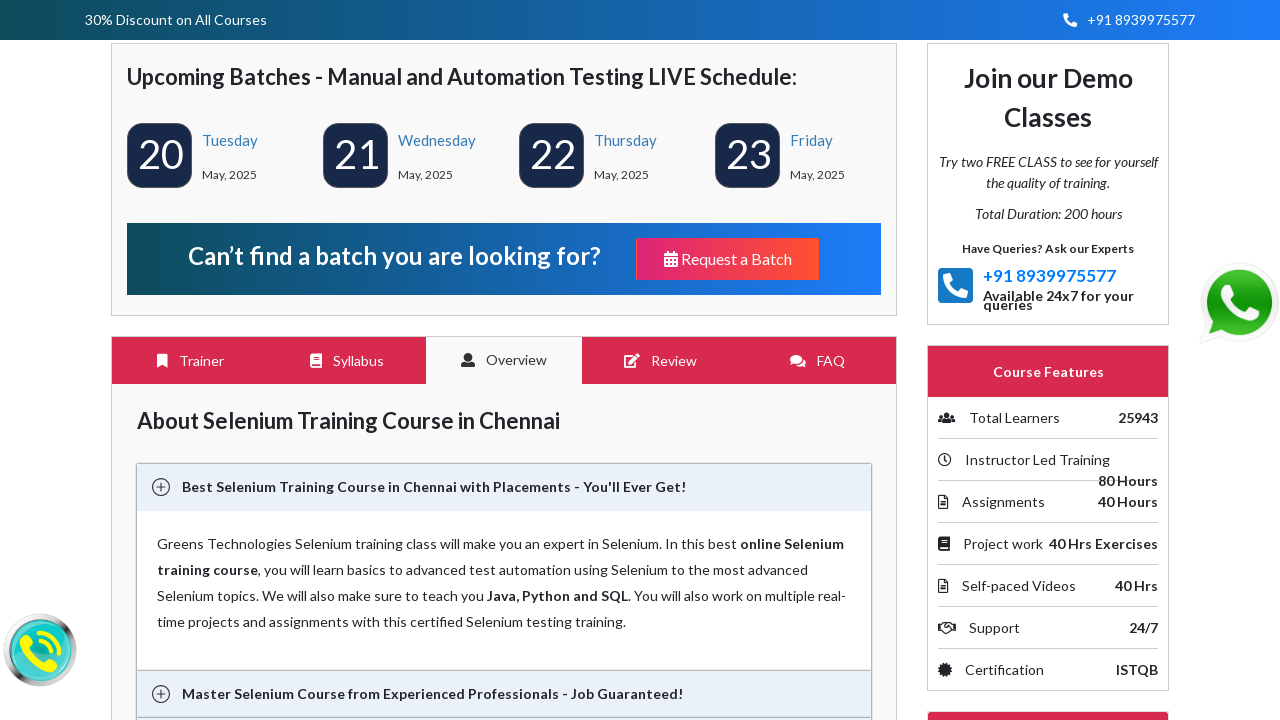